Tests scrolling functionality by first scrolling to the bottom of the page, then scrolling back up to the "Home" navigation link at the top.

Starting URL: https://practice.cydeo.com/

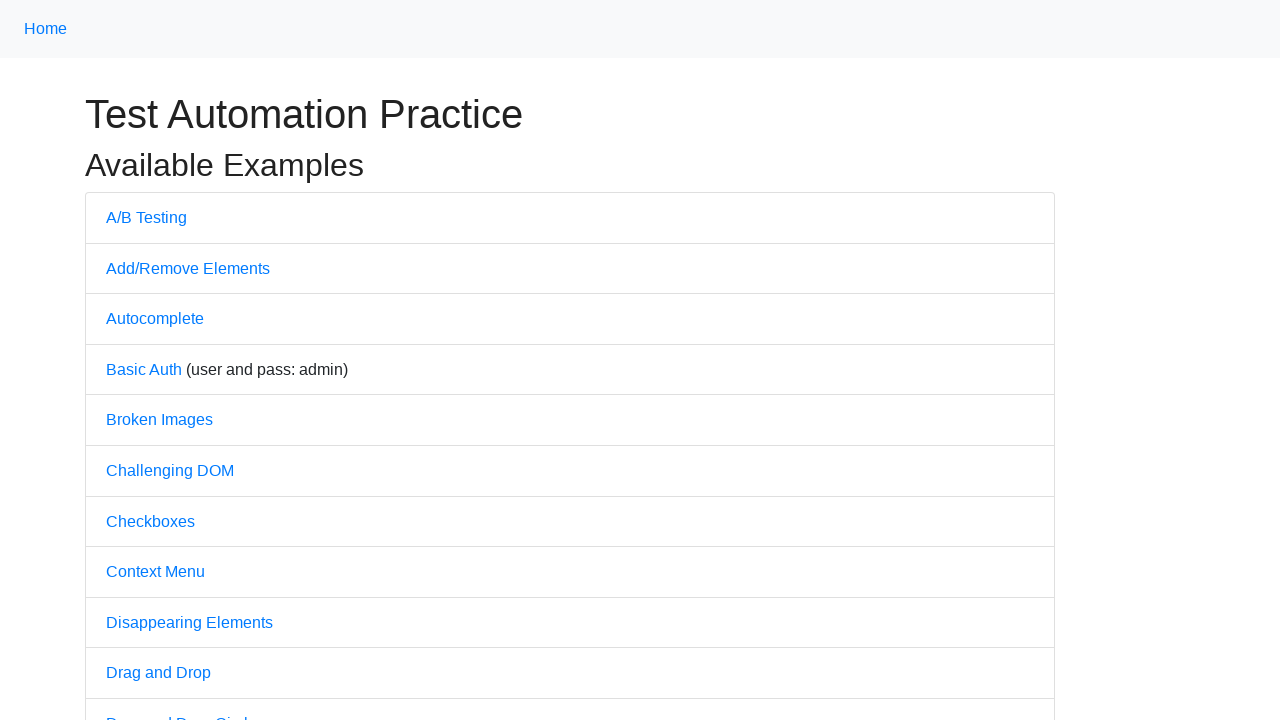

Waited for page to load with domcontentloaded state
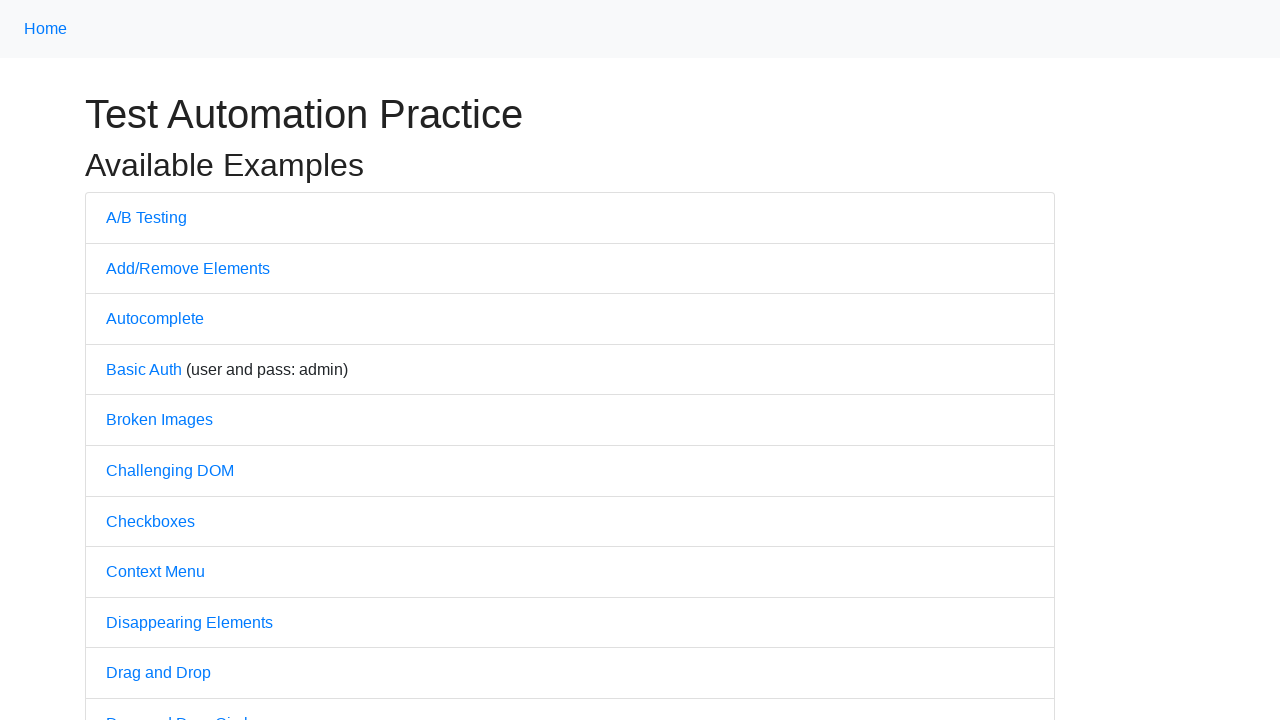

Located CYDEO link element
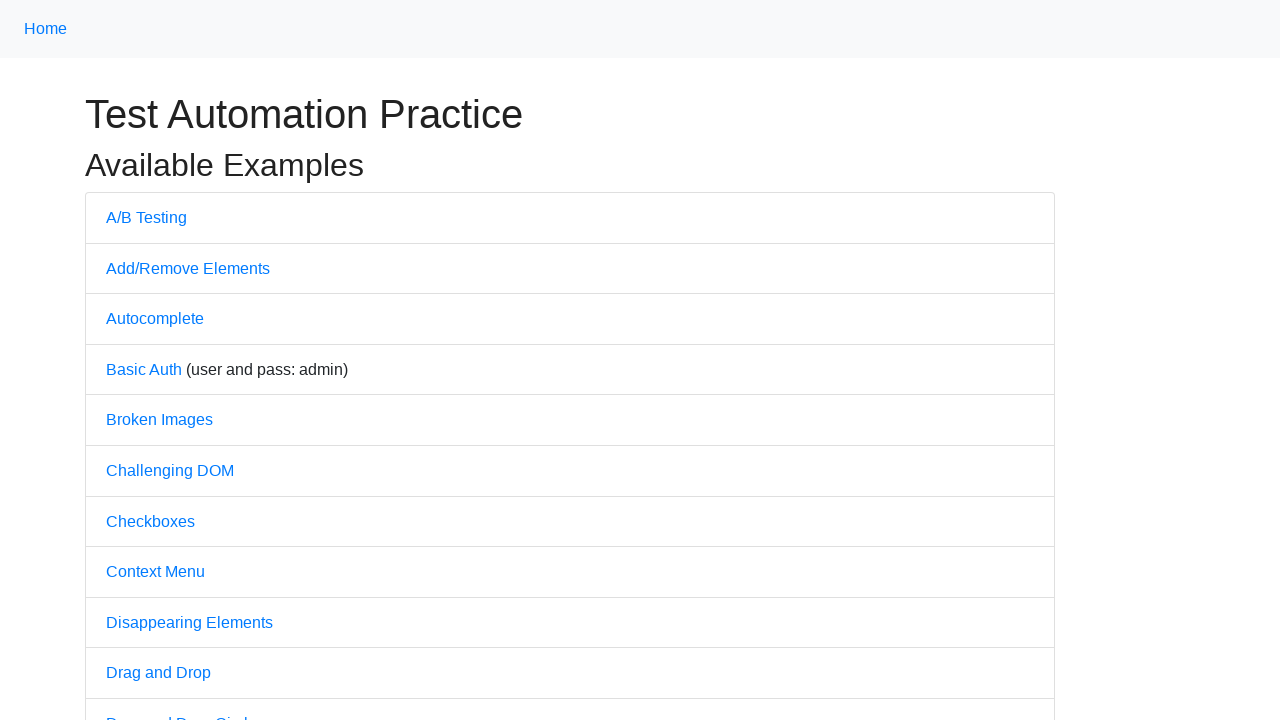

Scrolled down to CYDEO link at bottom of page
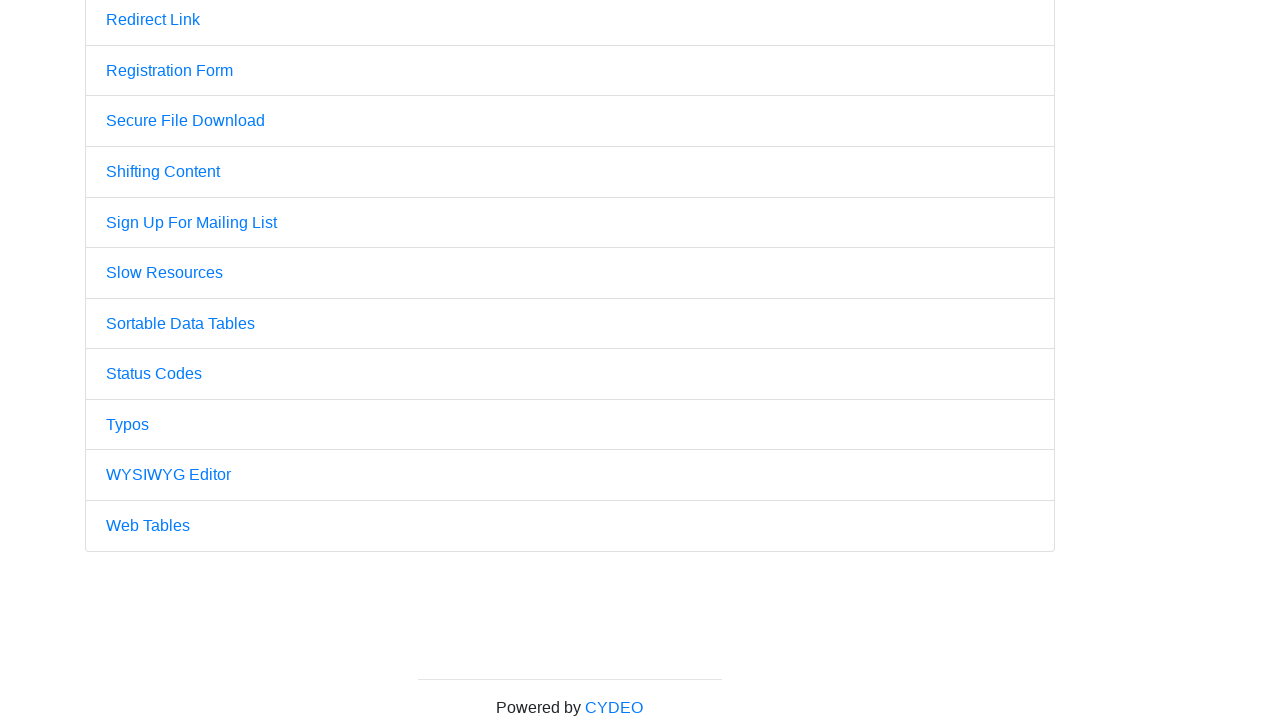

Located Home navigation link element
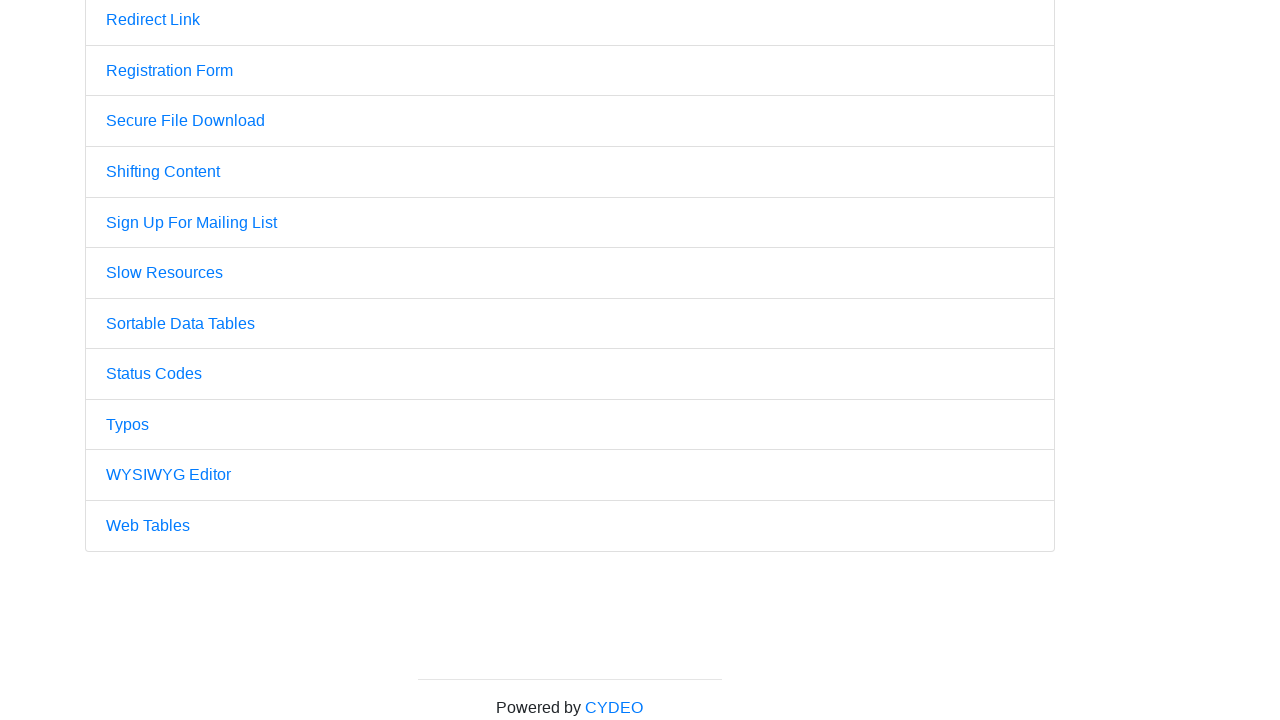

Scrolled back up to Home navigation link at top of page
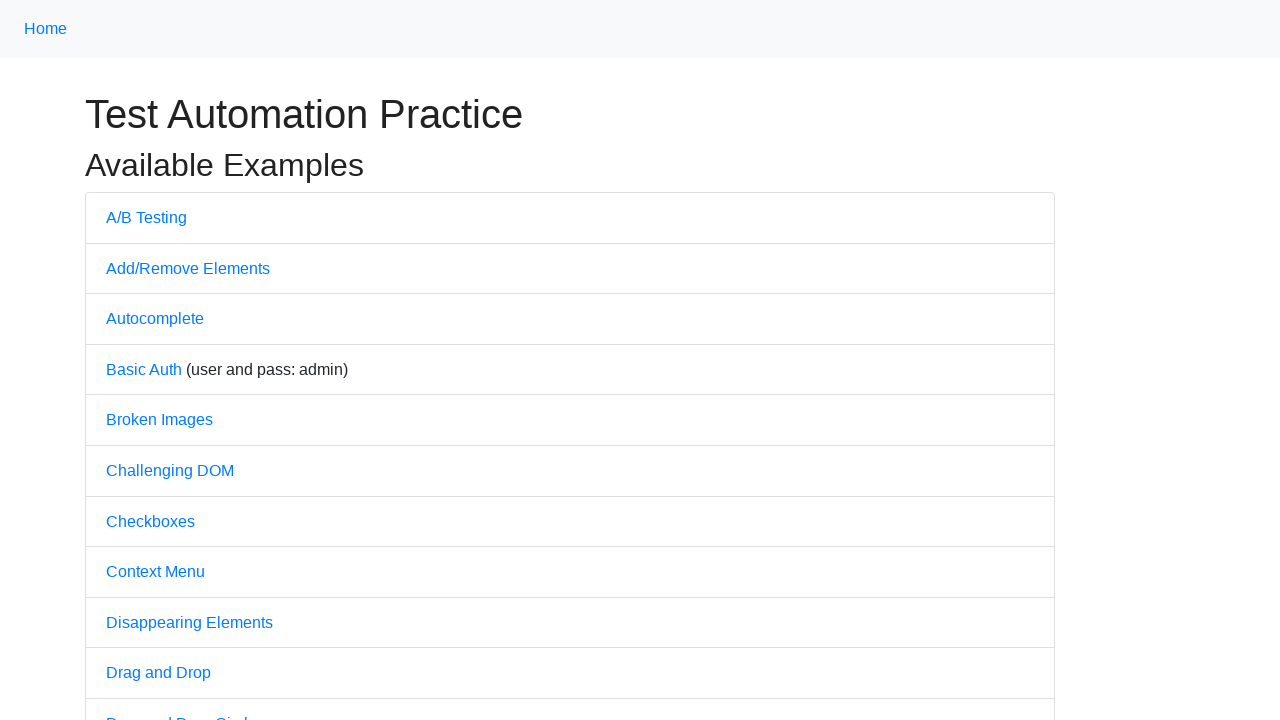

Hovered over the Home navigation button at (46, 29) on xpath=//a[@class='nav-link'] >> nth=0
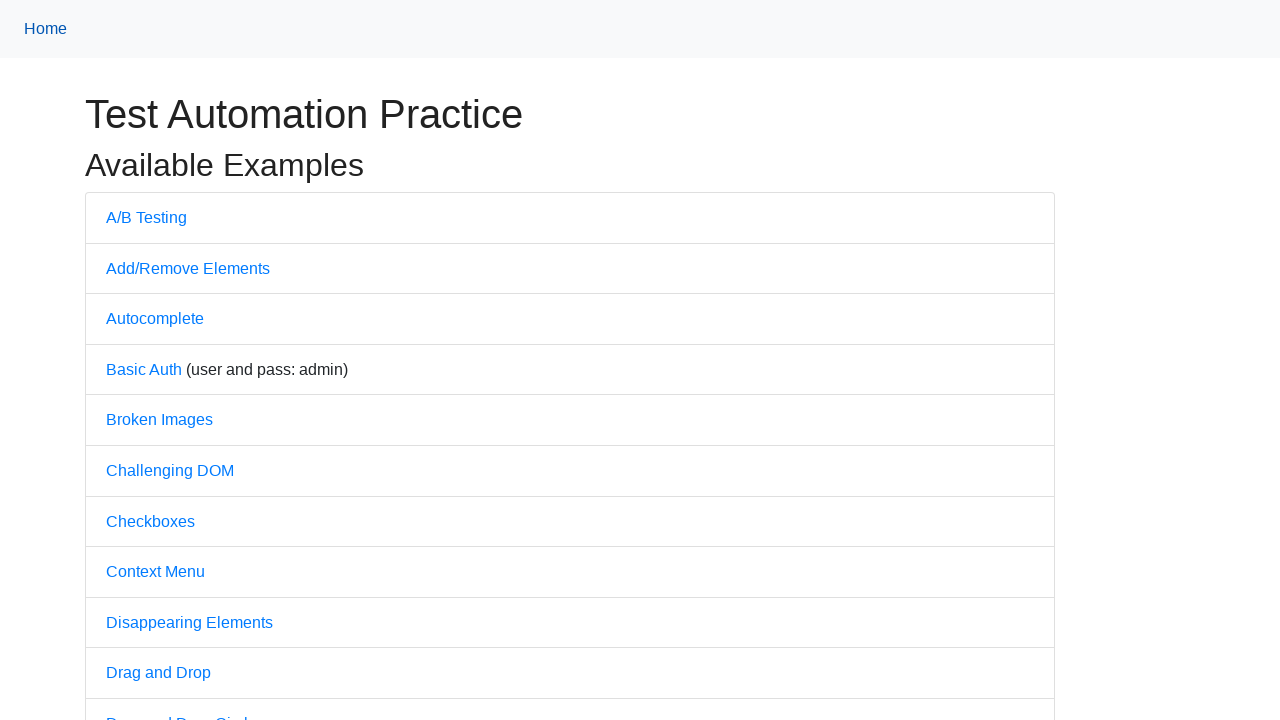

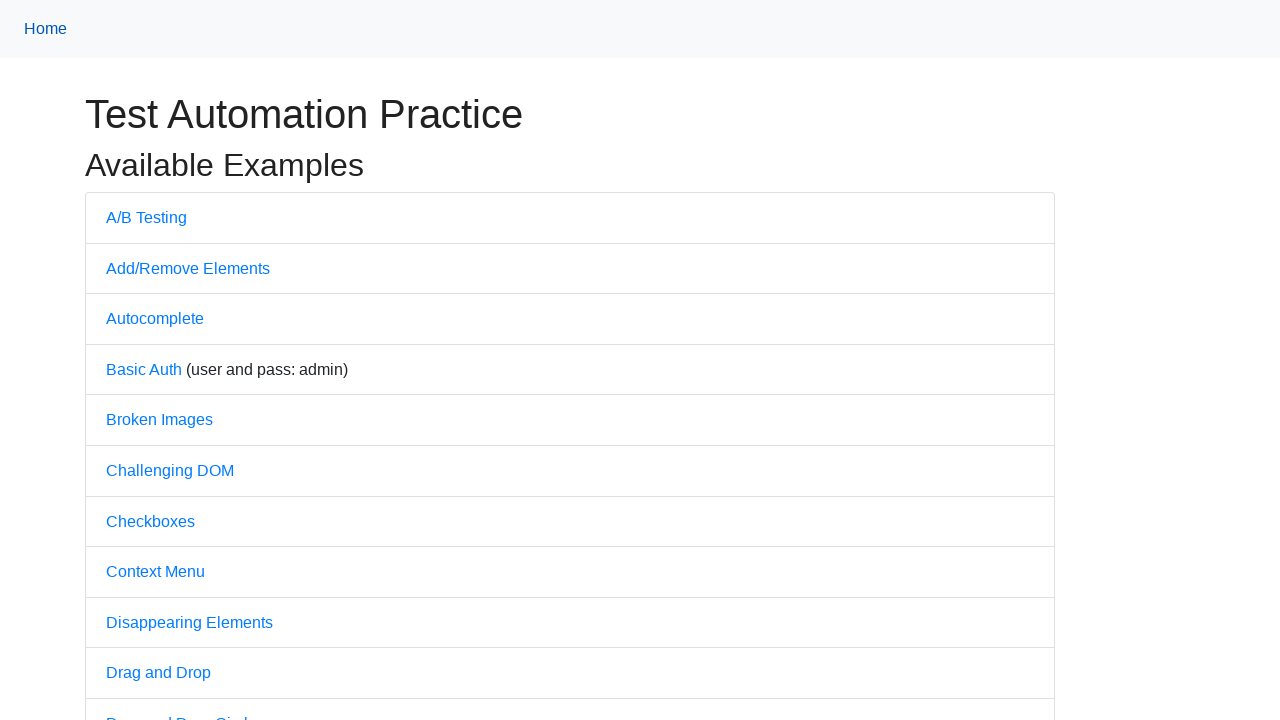